Tests a horizontal slider by moving it right 10 steps using arrow keys, then left 11 steps, verifying the displayed value changes correctly at each step.

Starting URL: https://the-internet.herokuapp.com/horizontal_slider

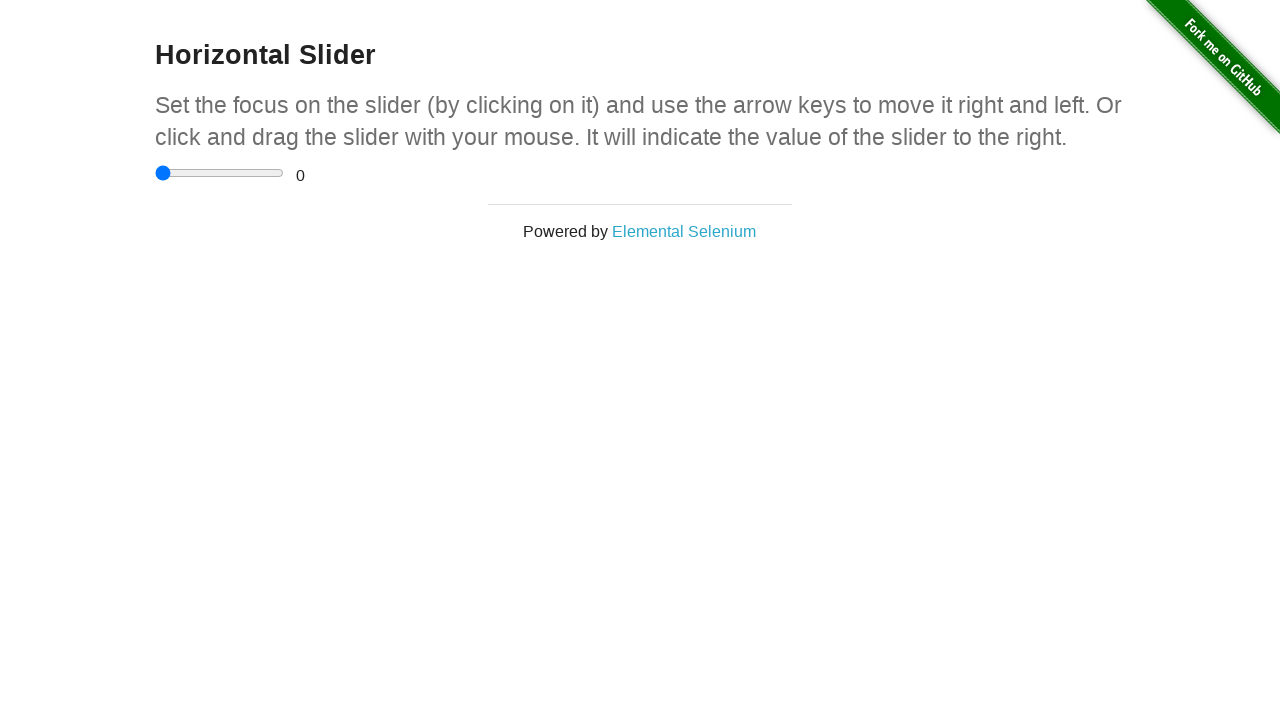

Slider element loaded and is visible
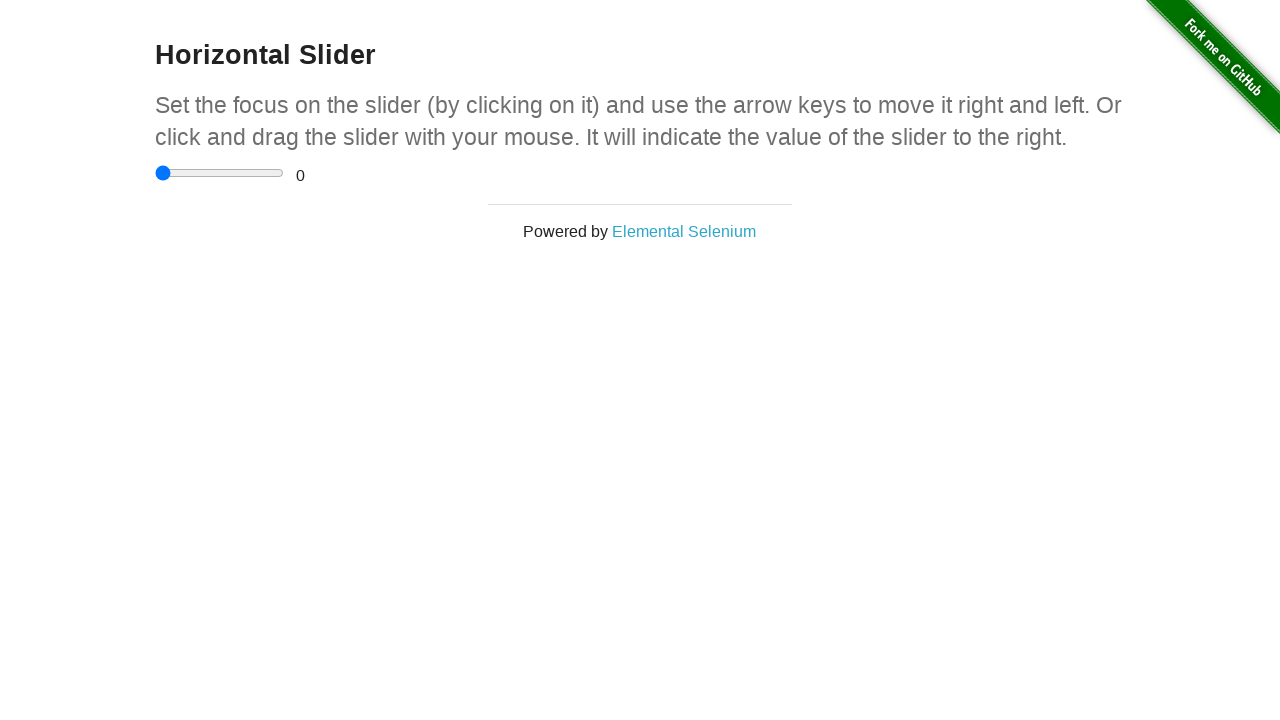

Pressed ArrowRight on slider (movement 1/10 to the right) on input[type='range']
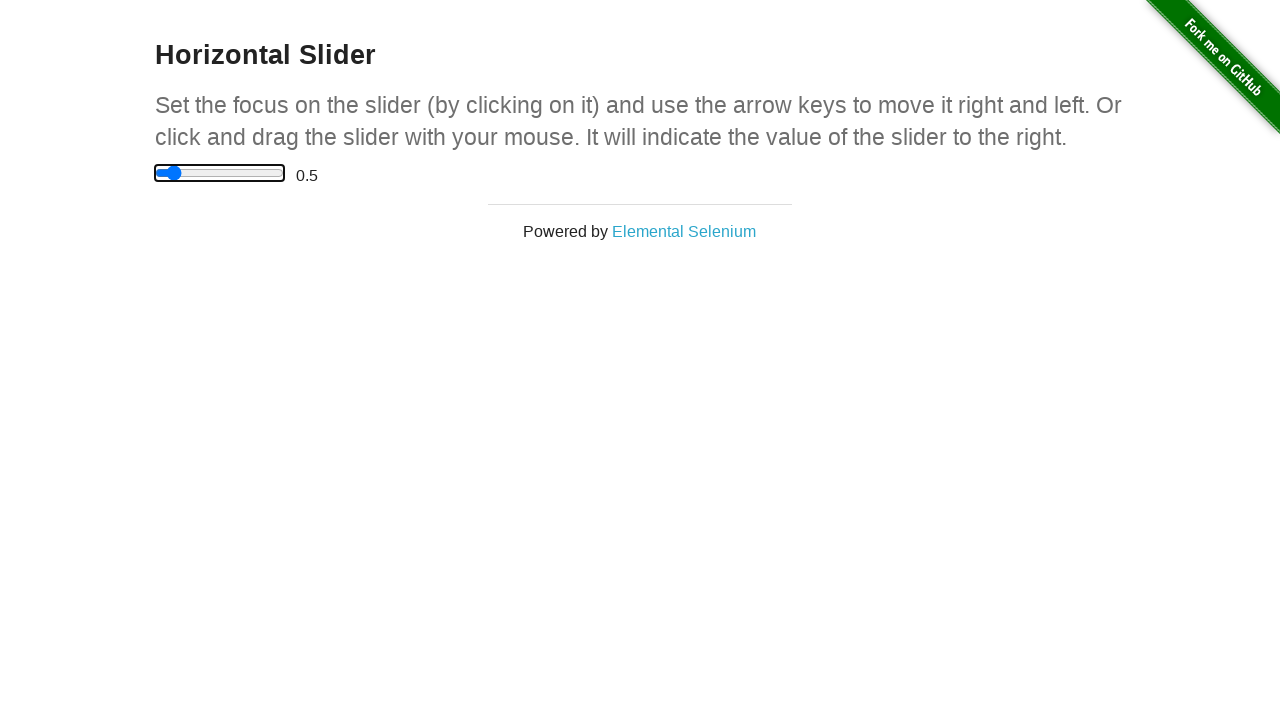

Pressed ArrowRight on slider (movement 2/10 to the right) on input[type='range']
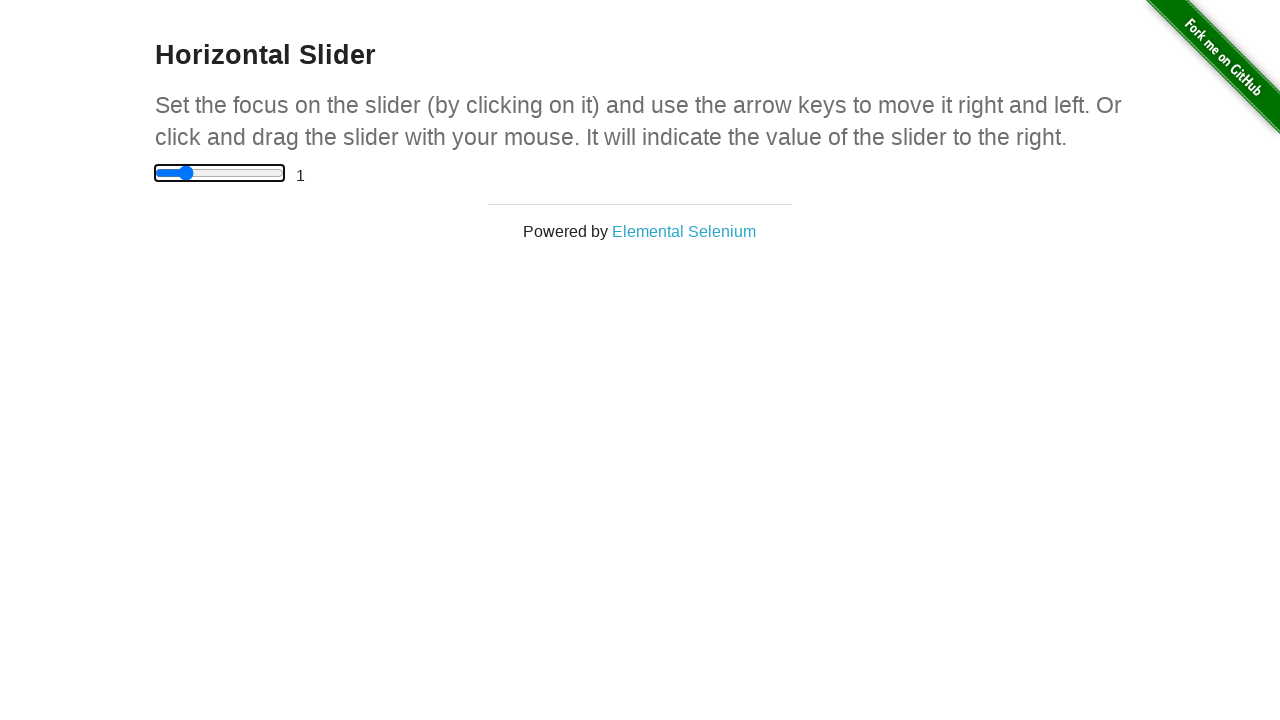

Pressed ArrowRight on slider (movement 3/10 to the right) on input[type='range']
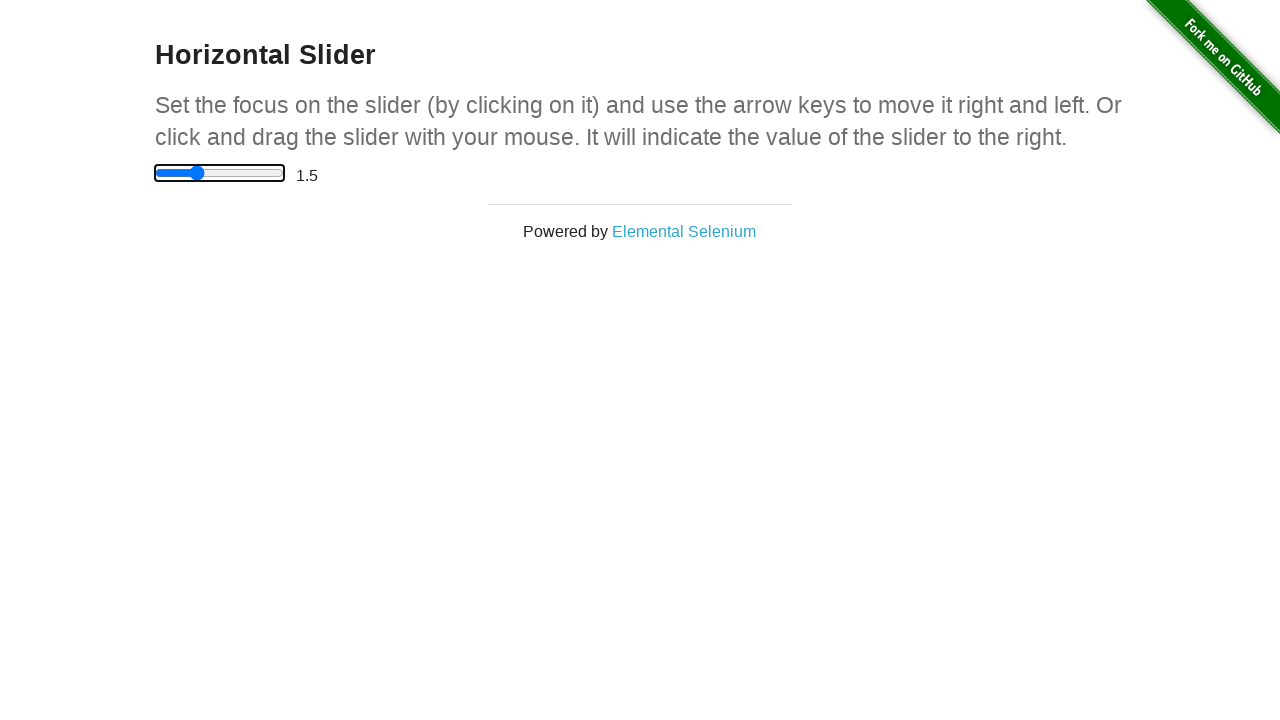

Pressed ArrowRight on slider (movement 4/10 to the right) on input[type='range']
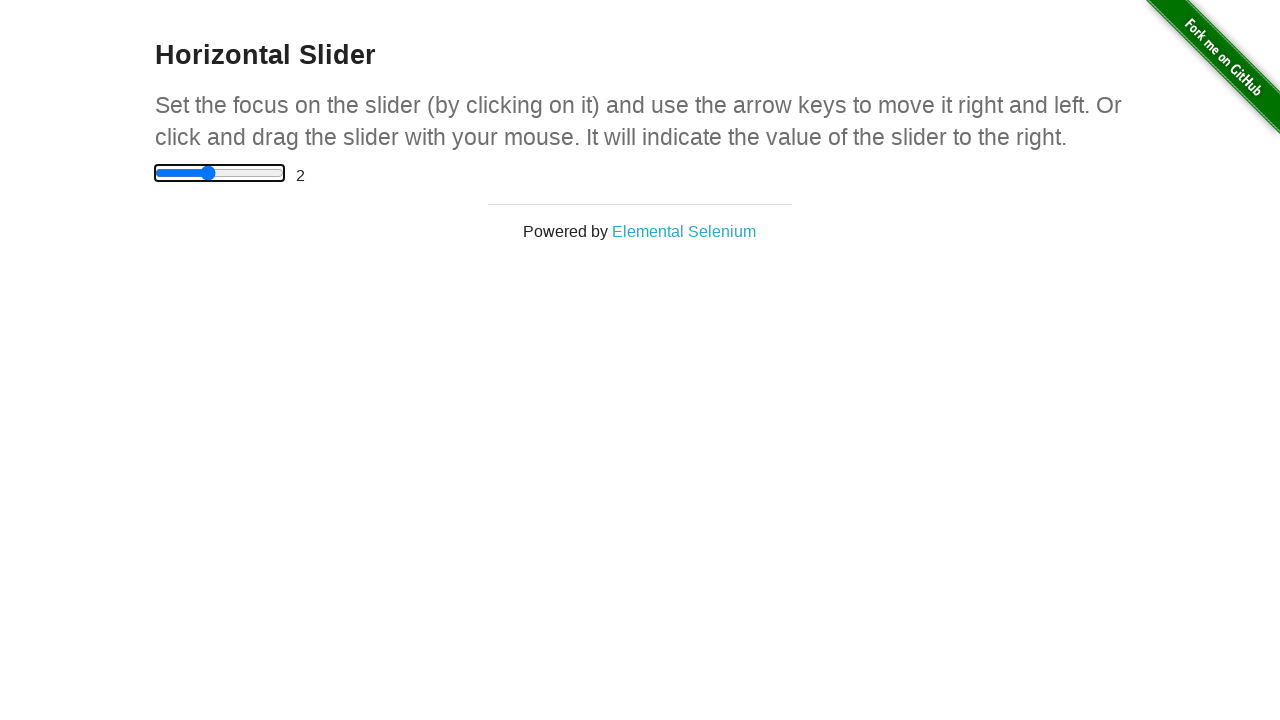

Pressed ArrowRight on slider (movement 5/10 to the right) on input[type='range']
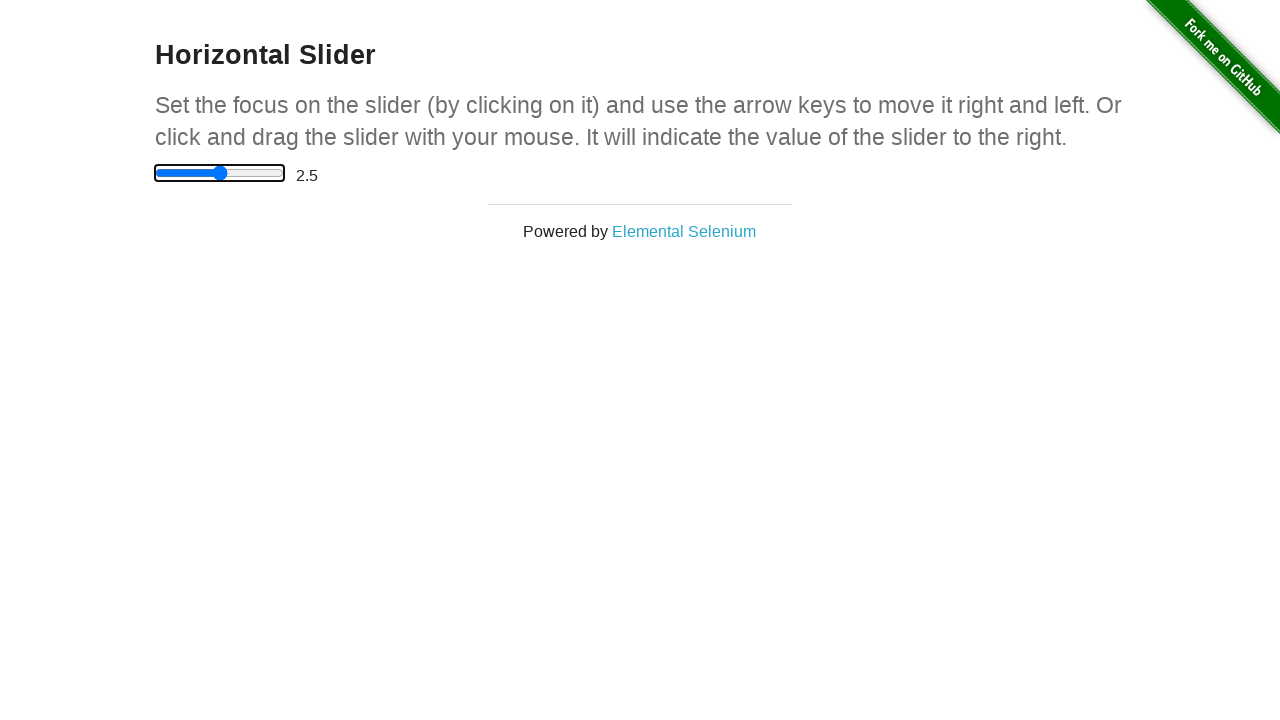

Pressed ArrowRight on slider (movement 6/10 to the right) on input[type='range']
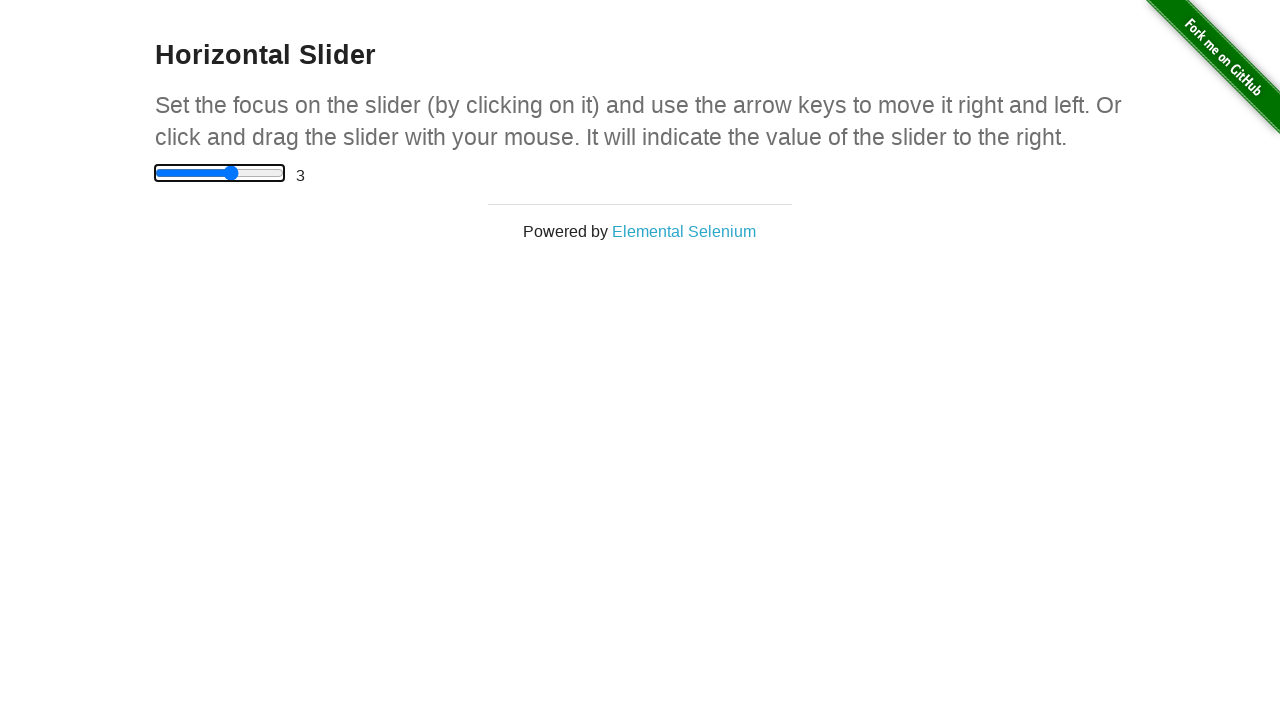

Pressed ArrowRight on slider (movement 7/10 to the right) on input[type='range']
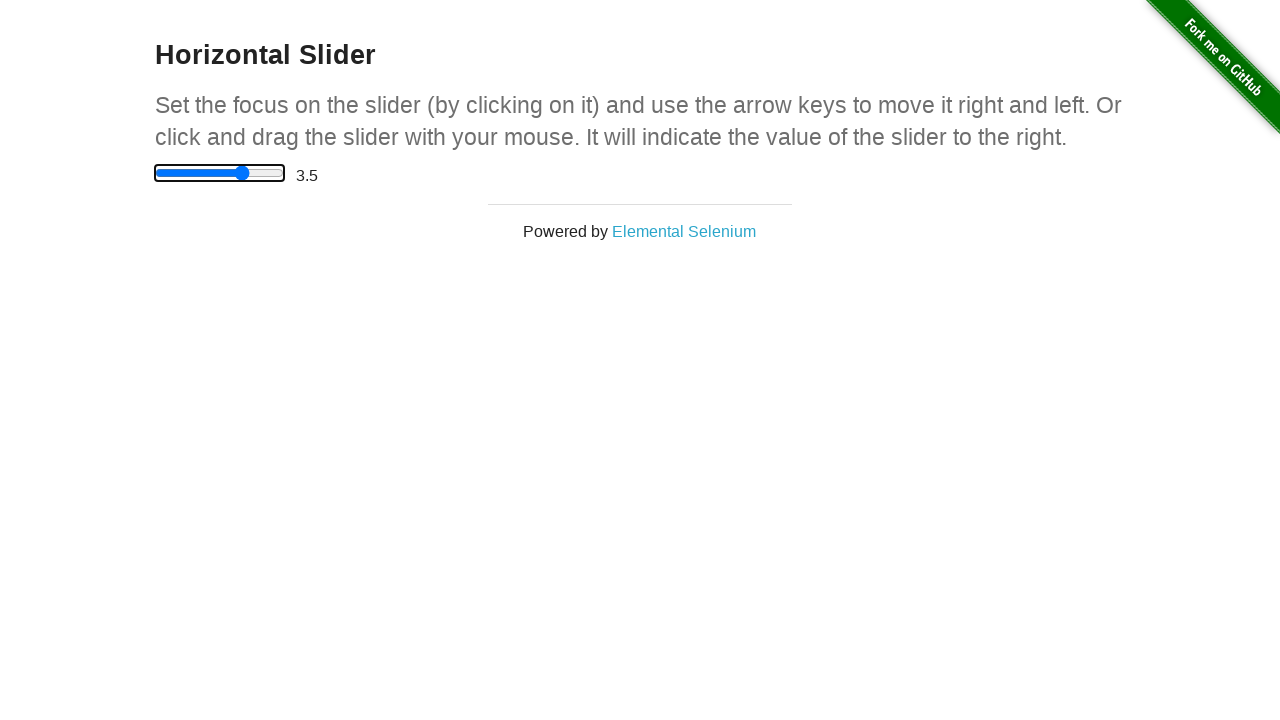

Pressed ArrowRight on slider (movement 8/10 to the right) on input[type='range']
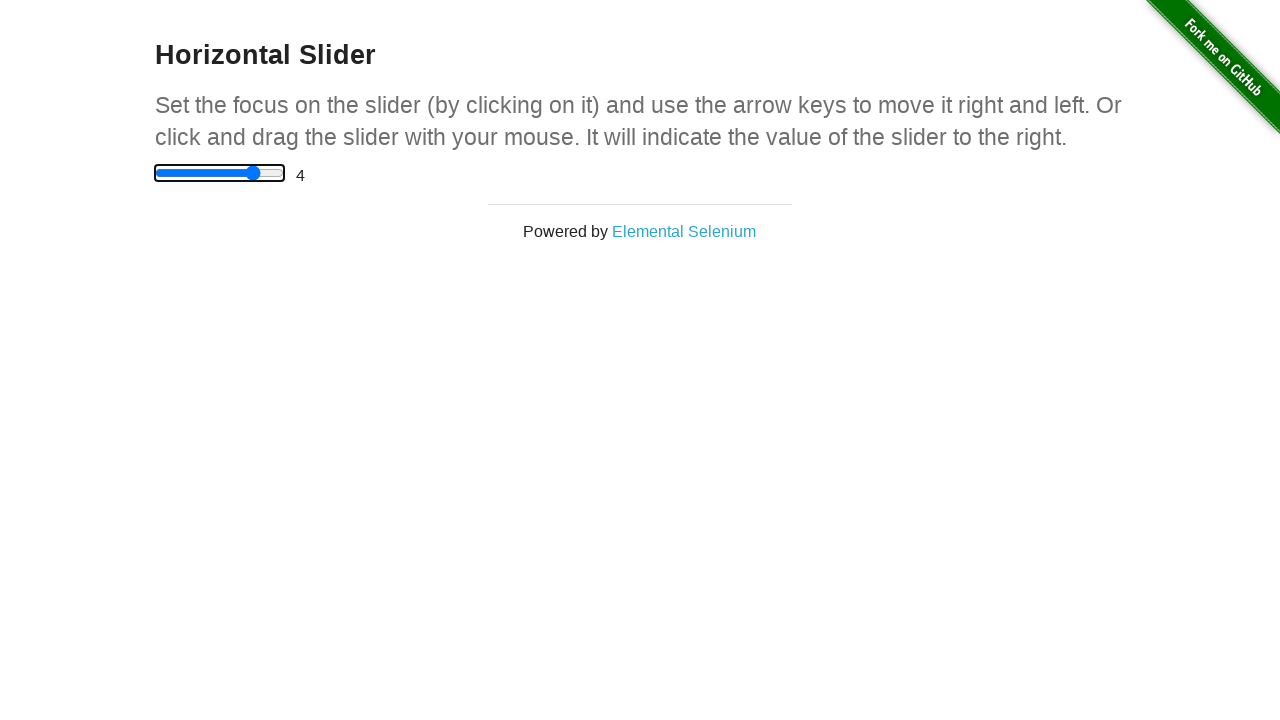

Pressed ArrowRight on slider (movement 9/10 to the right) on input[type='range']
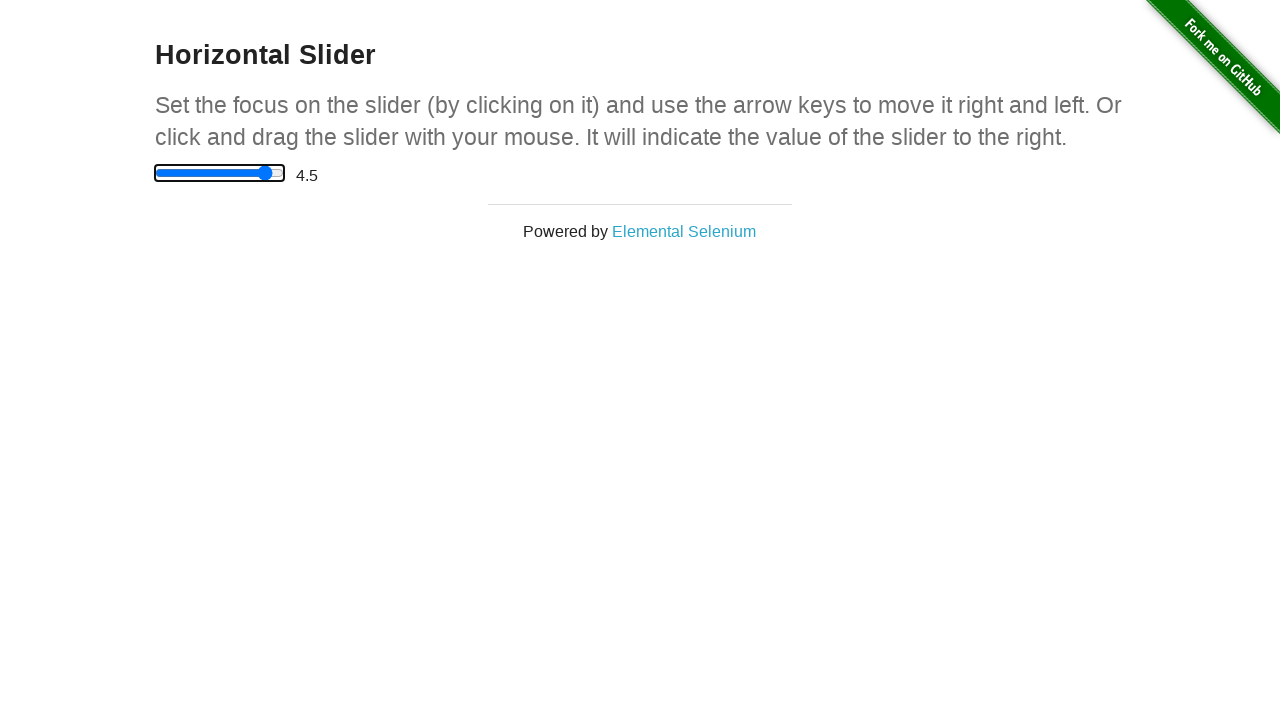

Pressed ArrowRight on slider (movement 10/10 to the right) on input[type='range']
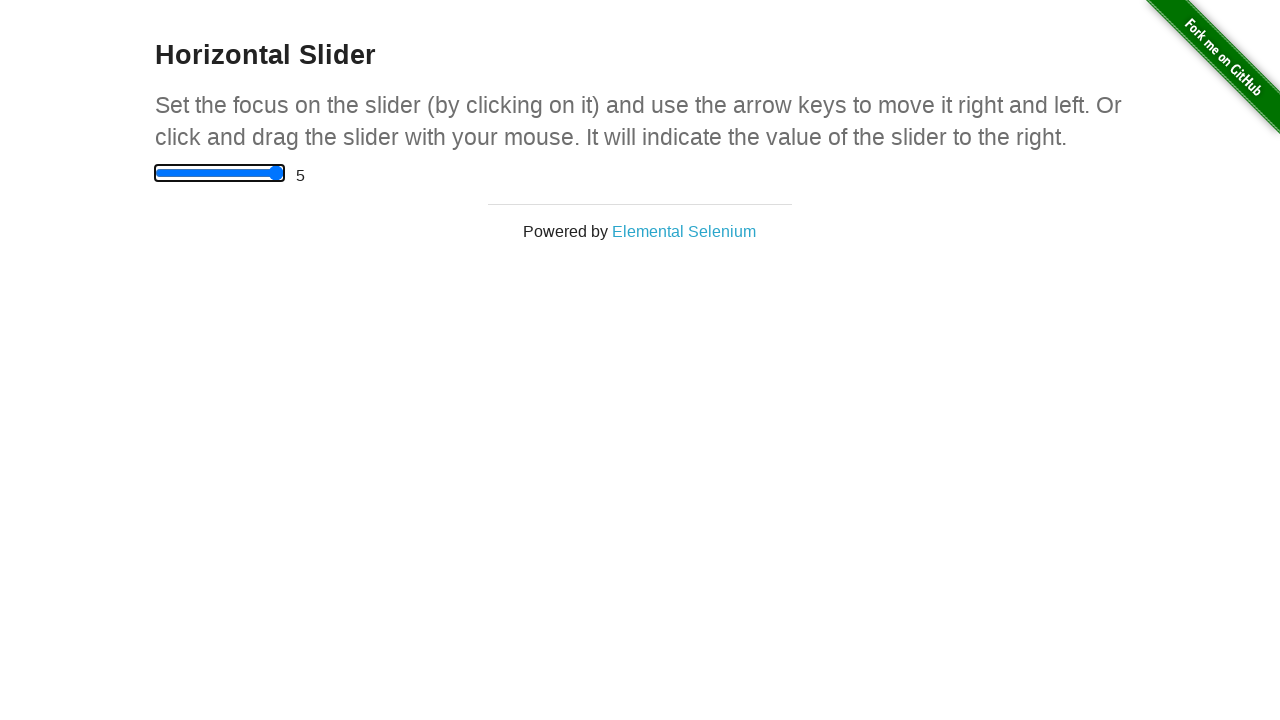

Pressed ArrowLeft on slider (movement 1/11 to the left) on input[type='range']
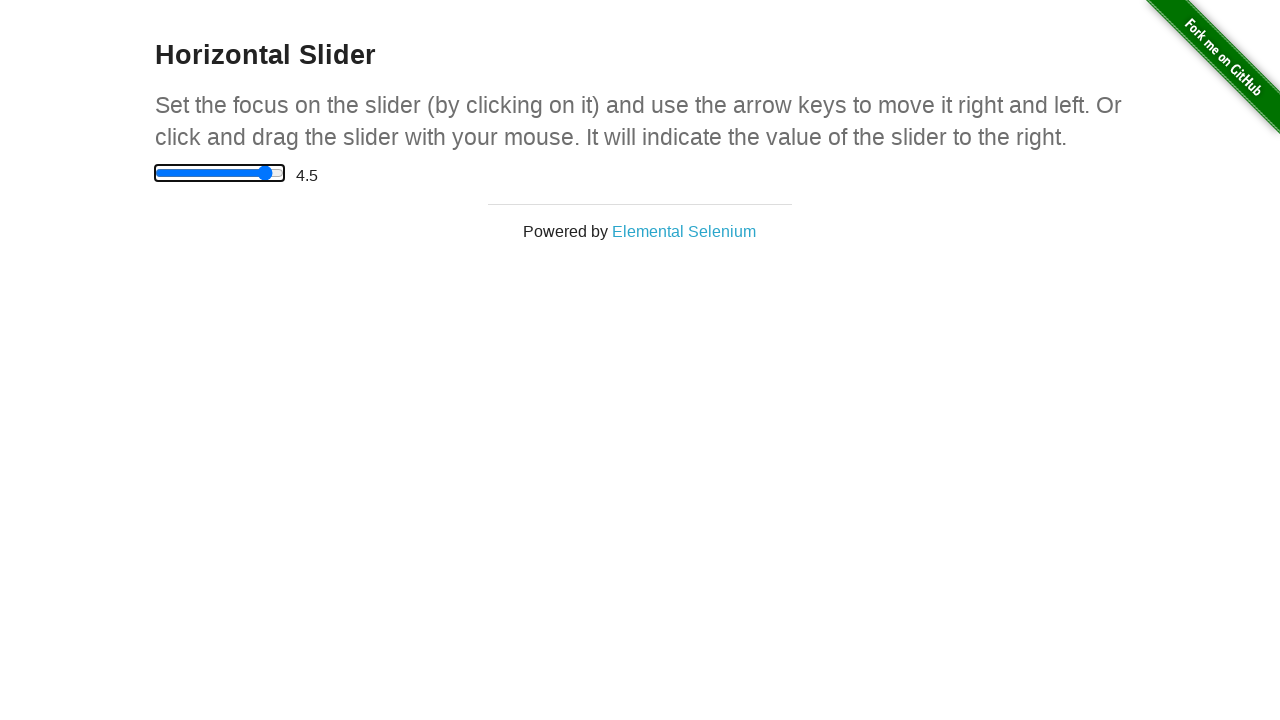

Pressed ArrowLeft on slider (movement 2/11 to the left) on input[type='range']
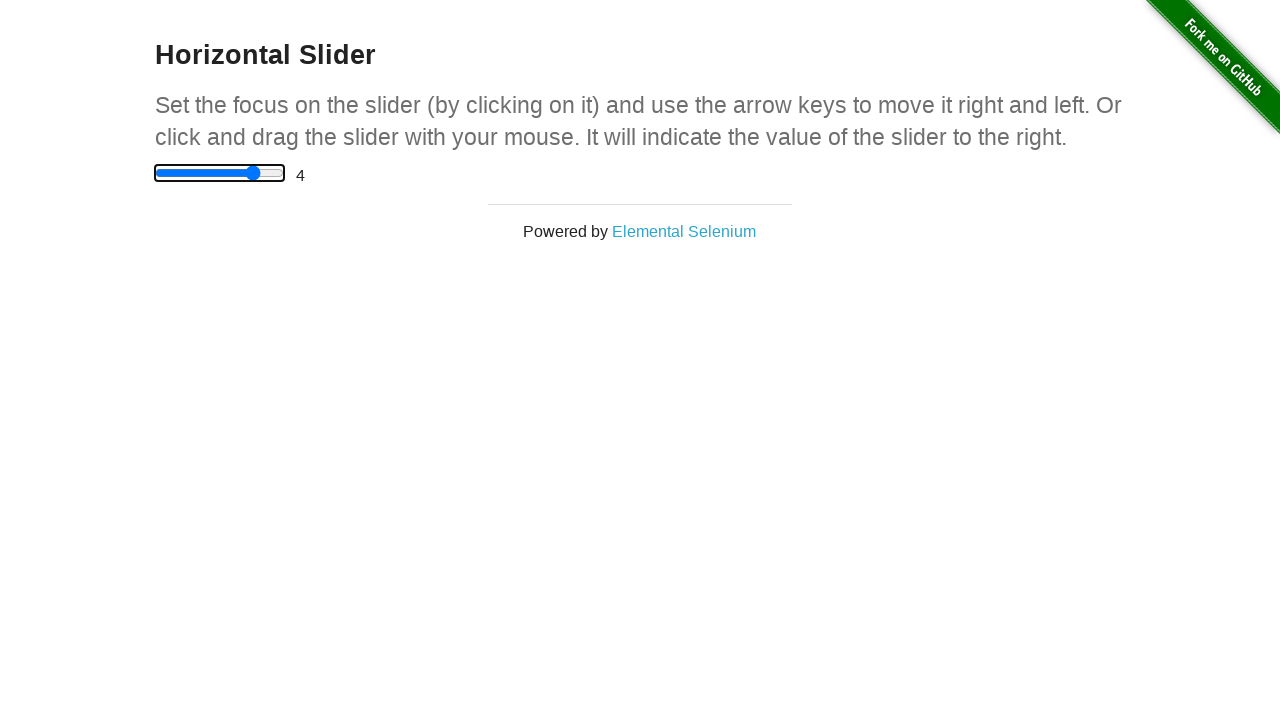

Pressed ArrowLeft on slider (movement 3/11 to the left) on input[type='range']
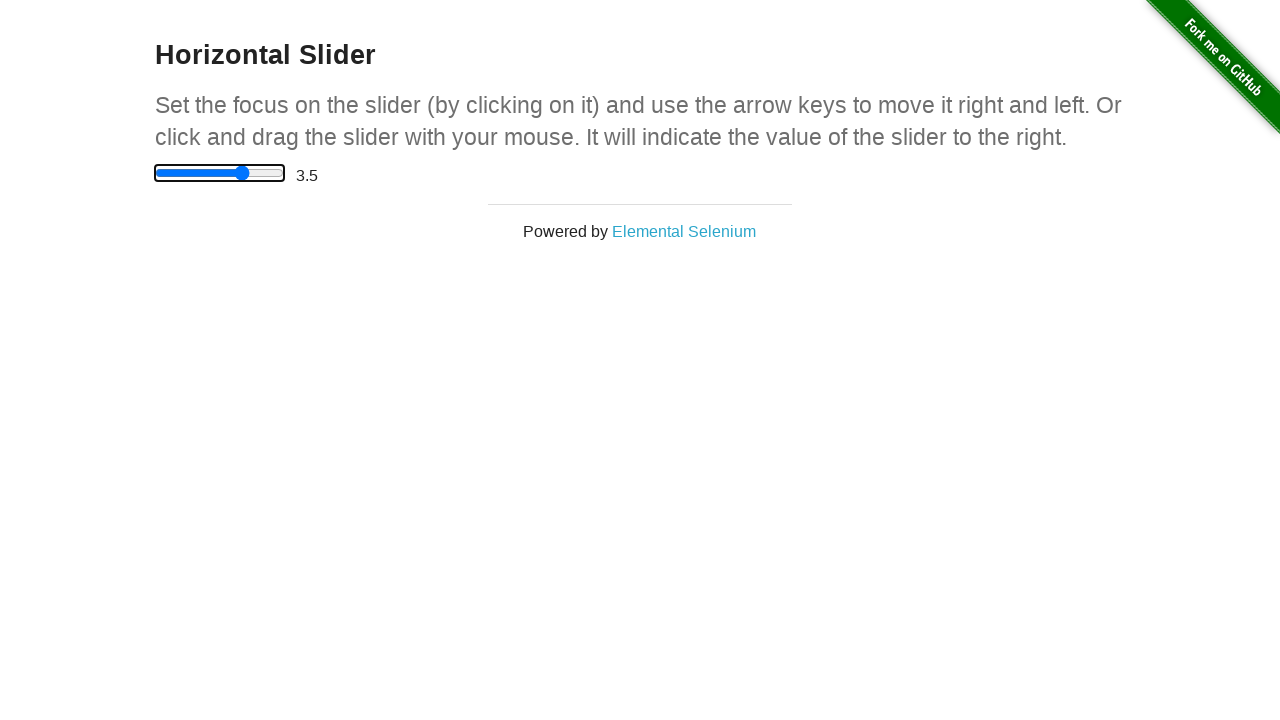

Pressed ArrowLeft on slider (movement 4/11 to the left) on input[type='range']
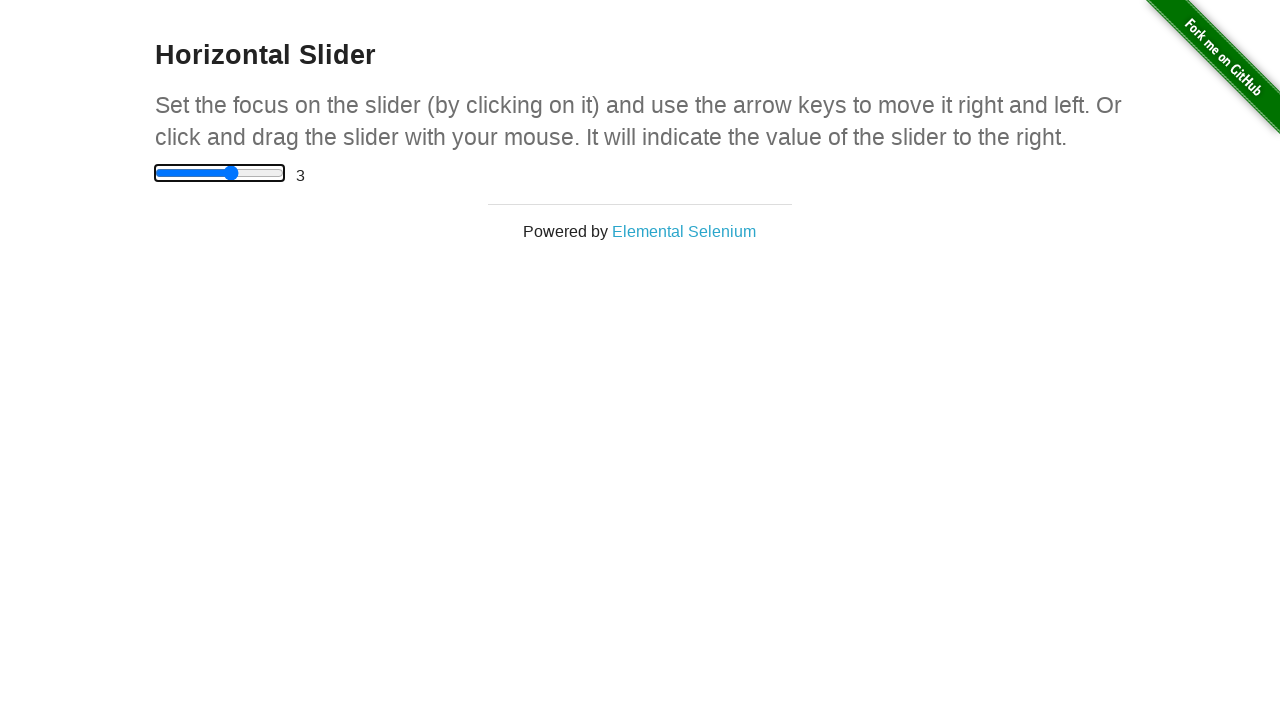

Pressed ArrowLeft on slider (movement 5/11 to the left) on input[type='range']
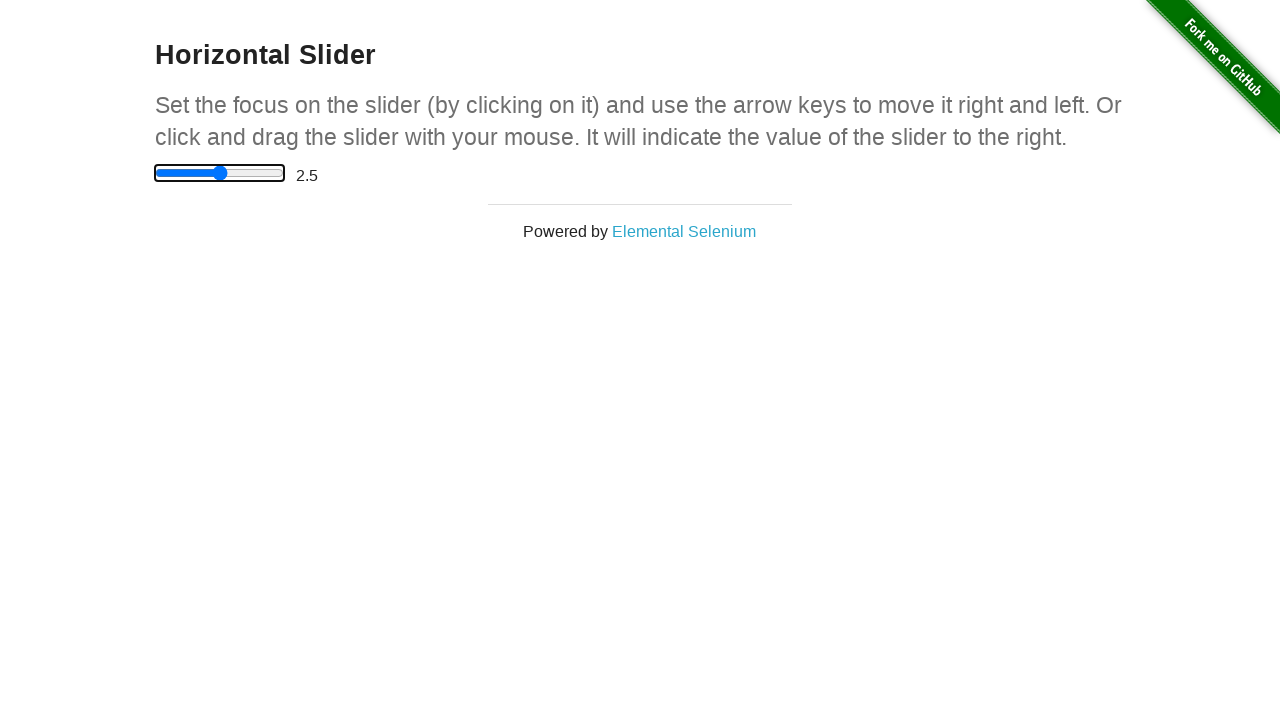

Pressed ArrowLeft on slider (movement 6/11 to the left) on input[type='range']
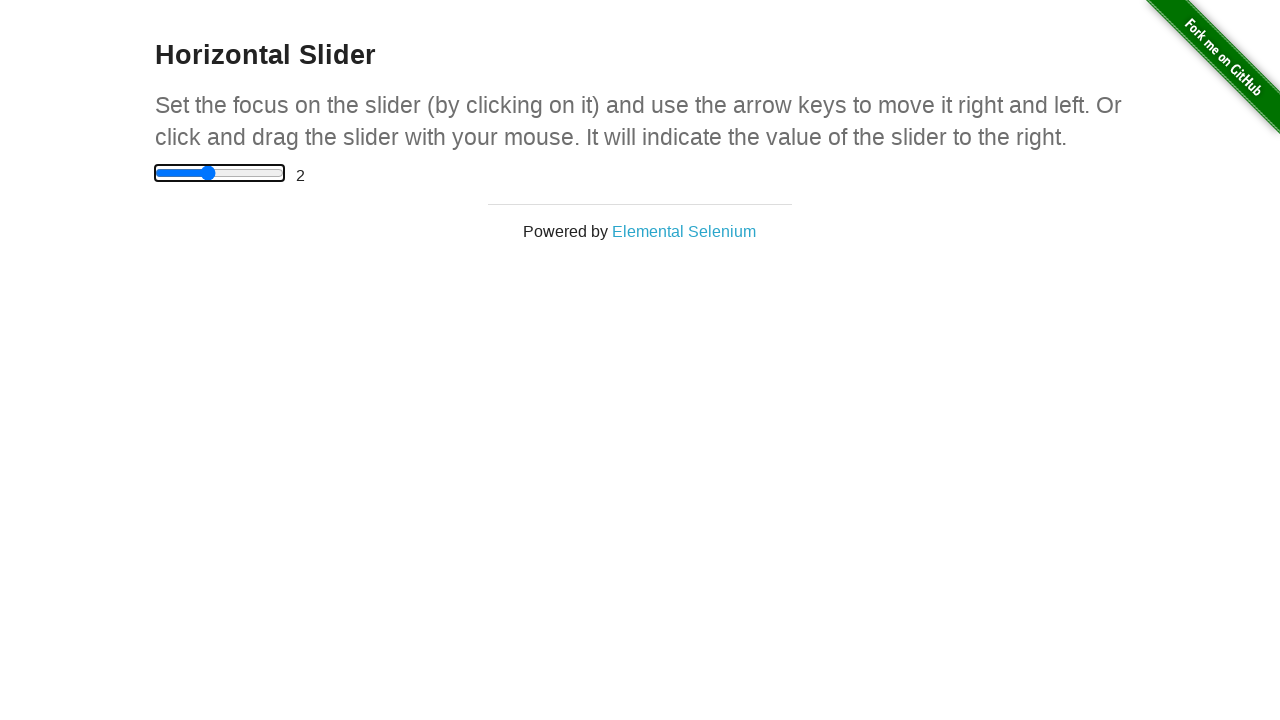

Pressed ArrowLeft on slider (movement 7/11 to the left) on input[type='range']
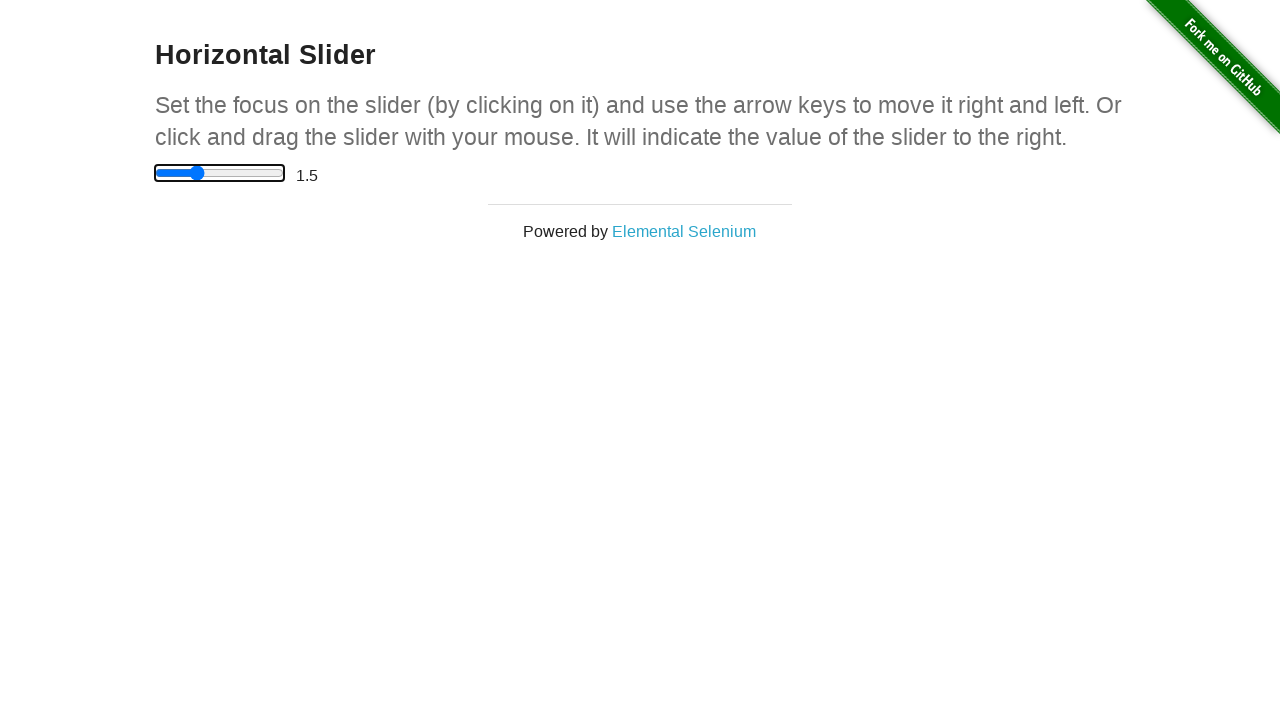

Pressed ArrowLeft on slider (movement 8/11 to the left) on input[type='range']
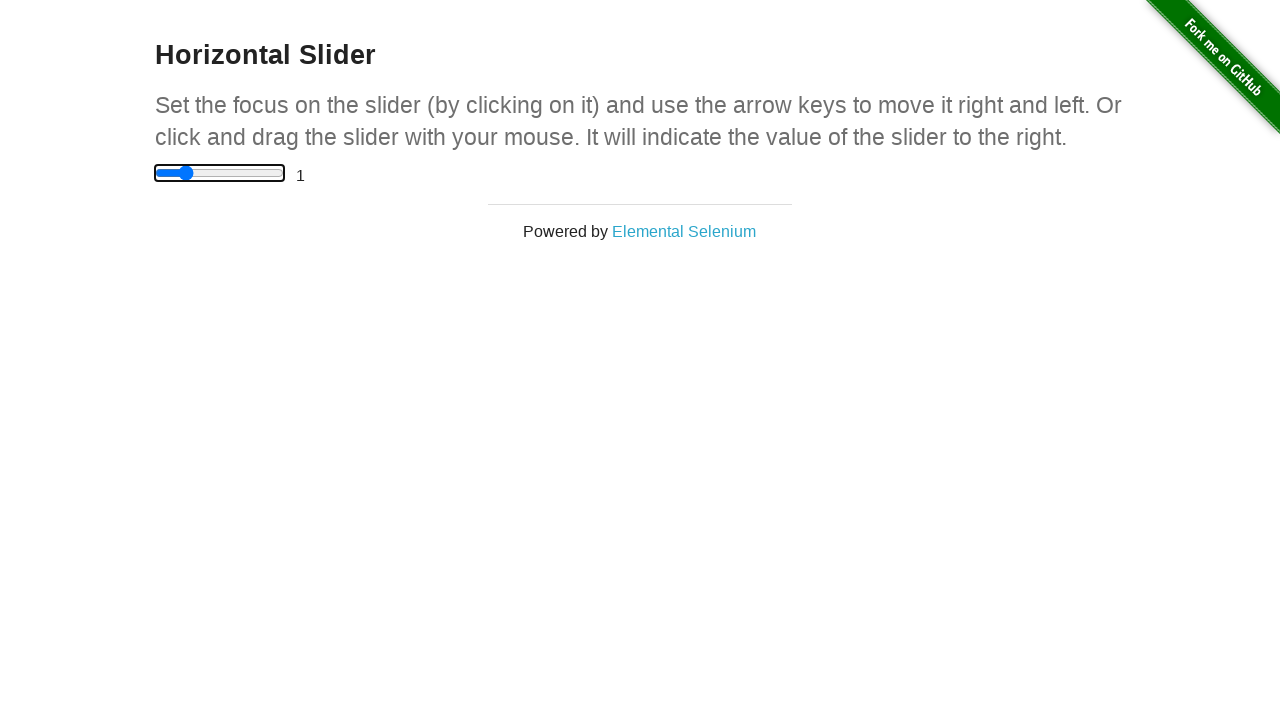

Pressed ArrowLeft on slider (movement 9/11 to the left) on input[type='range']
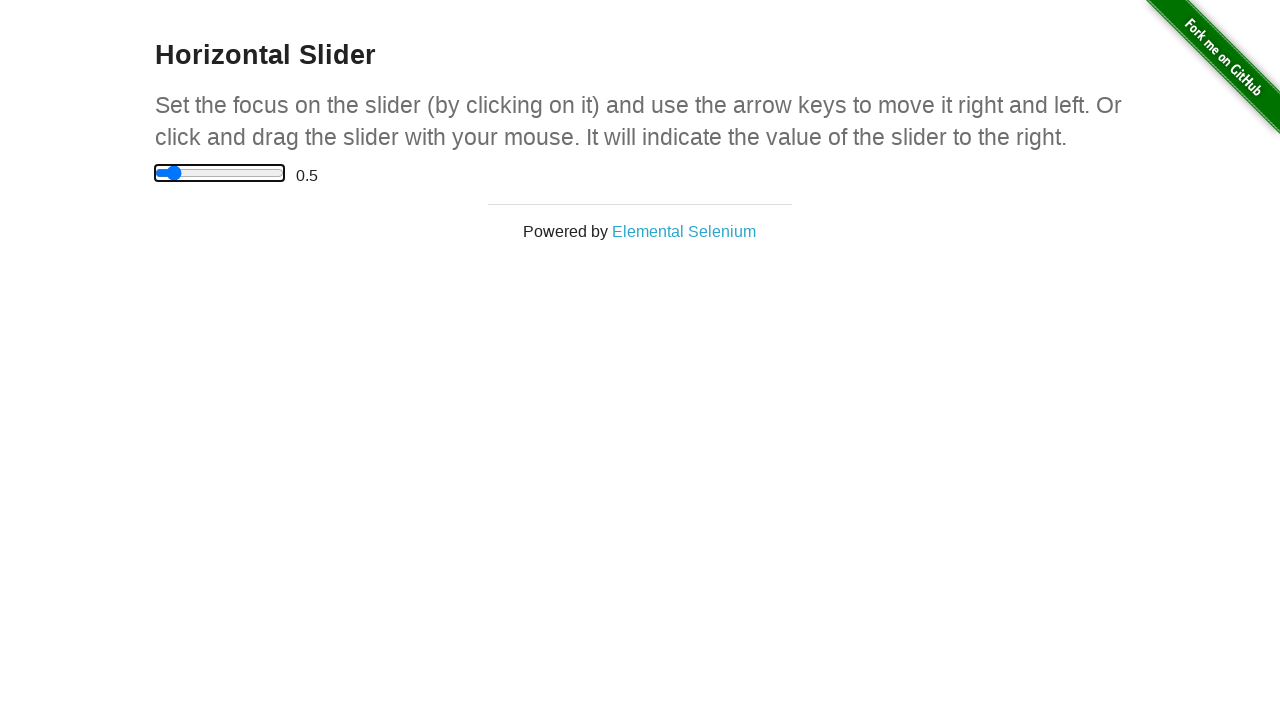

Pressed ArrowLeft on slider (movement 10/11 to the left) on input[type='range']
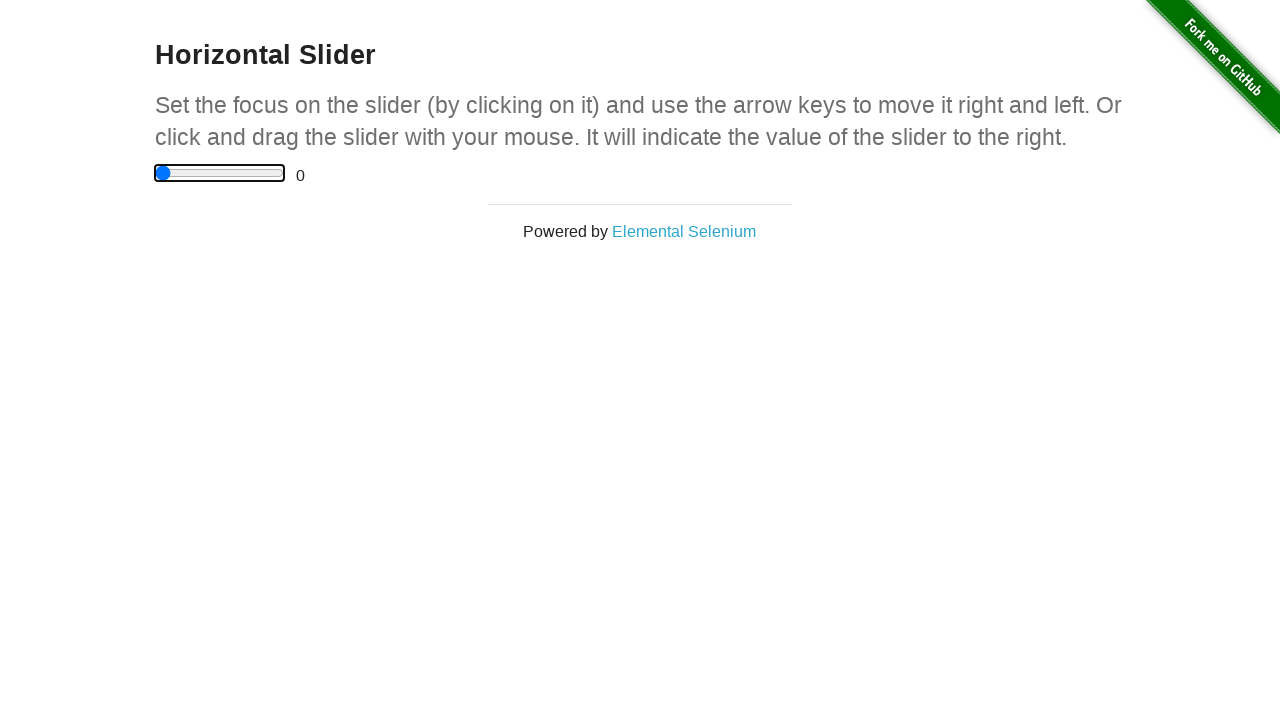

Pressed ArrowLeft on slider (movement 11/11 to the left) on input[type='range']
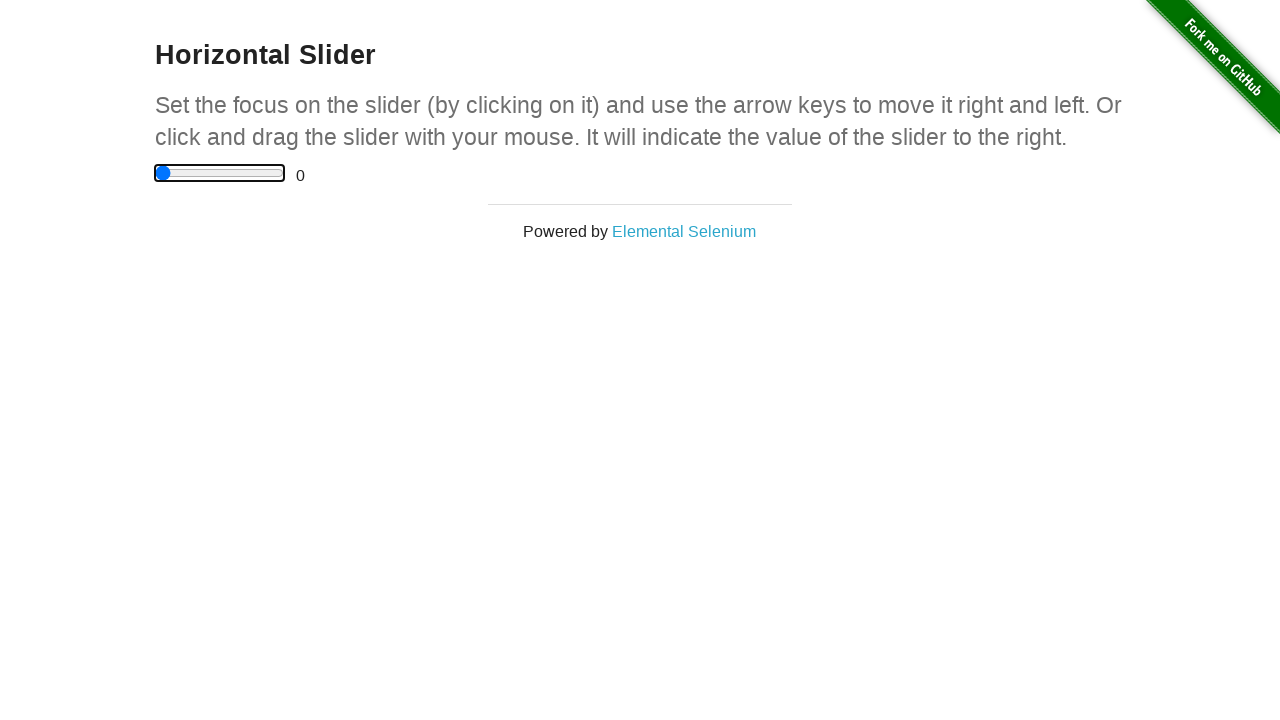

Range value display element is visible
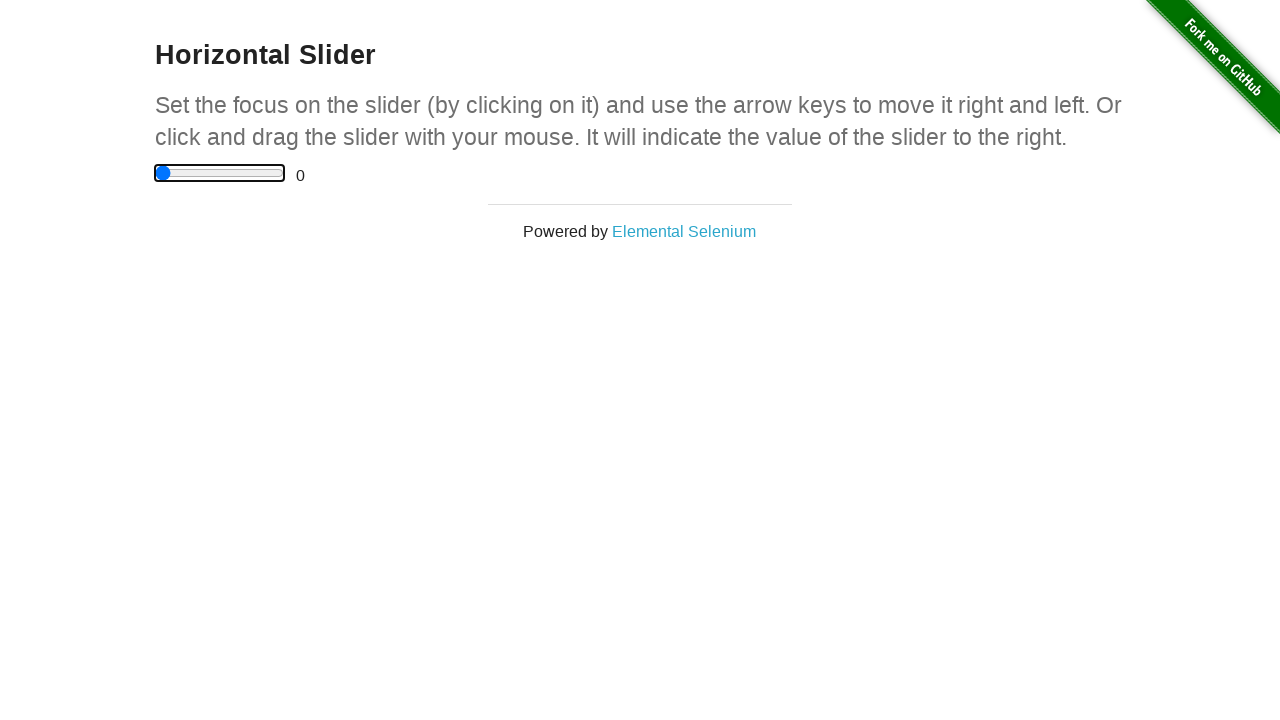

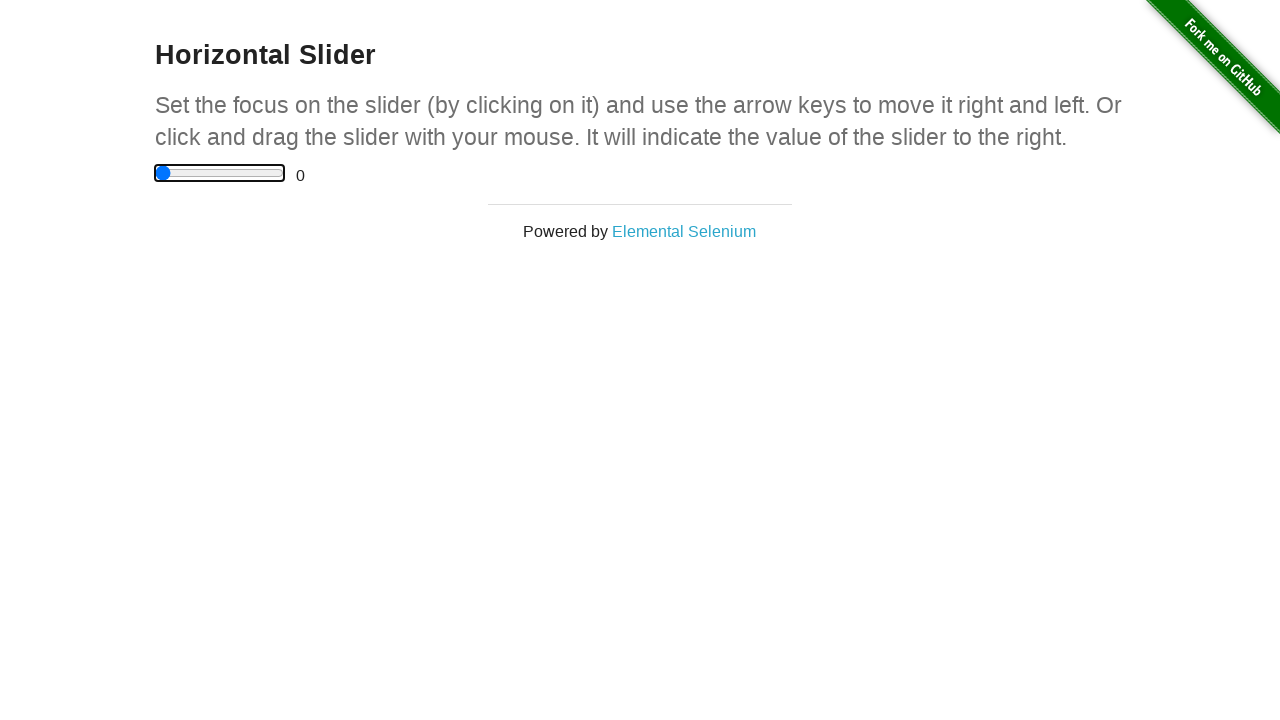